Tests a loading images page by waiting for images to finish loading (indicated by "Done!" text appearing) and then verifies the award image element is present

Starting URL: https://bonigarcia.dev/selenium-webdriver-java/loading-images.html

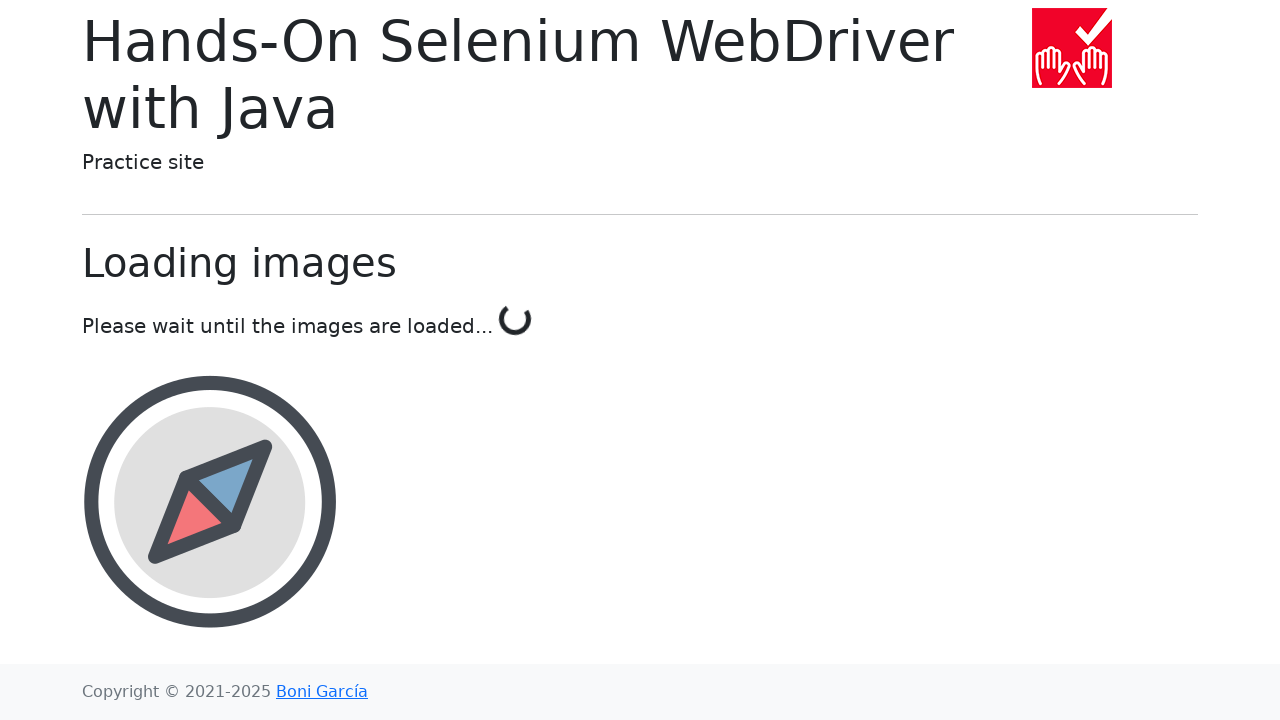

Waited for loading to complete - 'Done!' text appeared
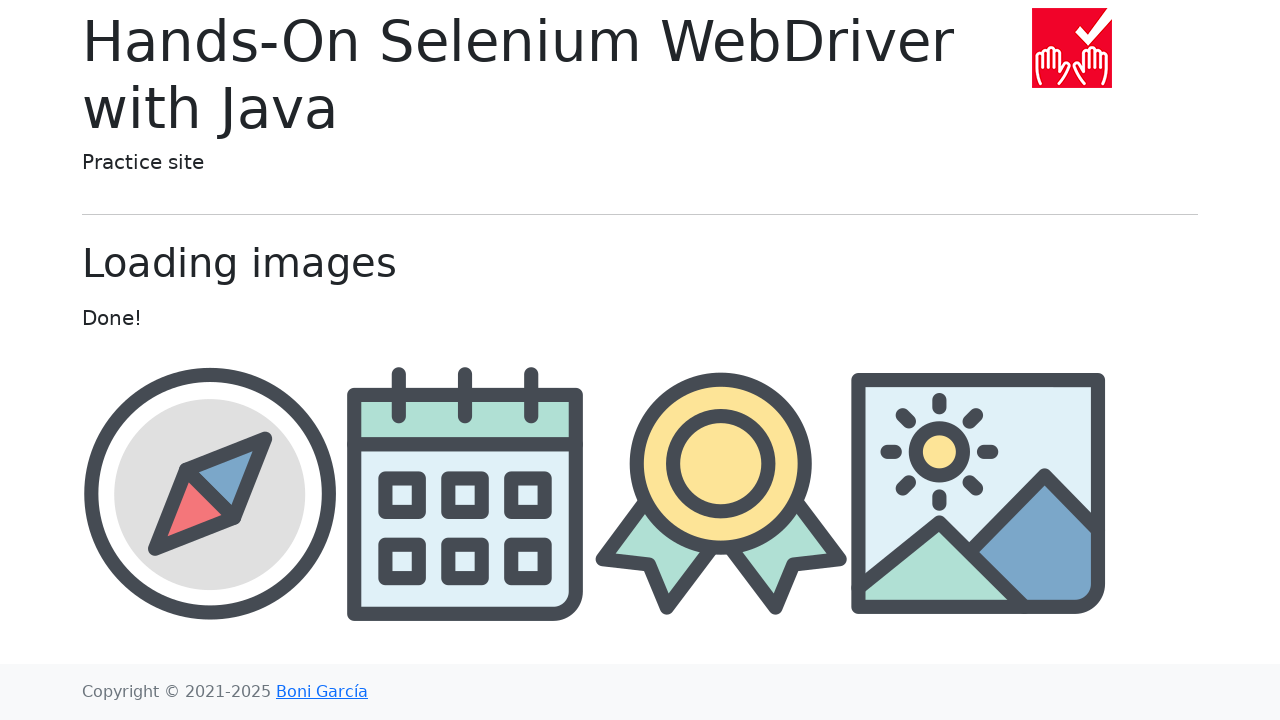

Located award image element
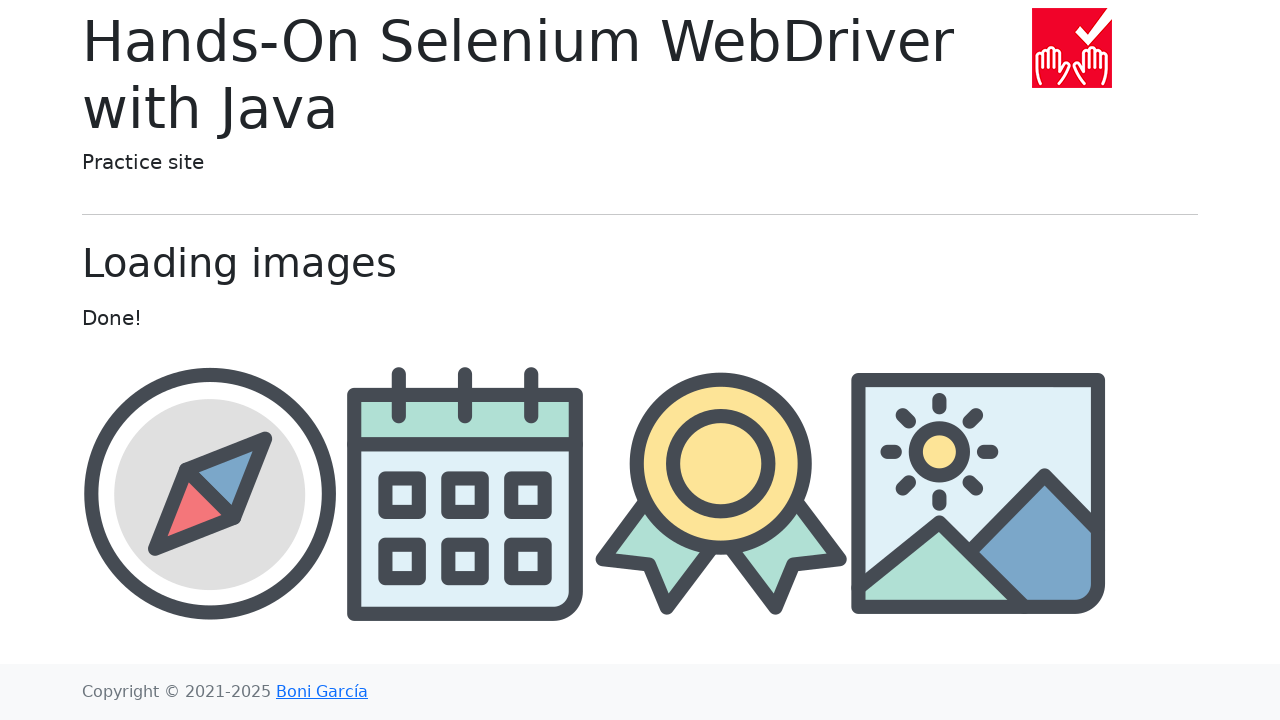

Award image element became visible
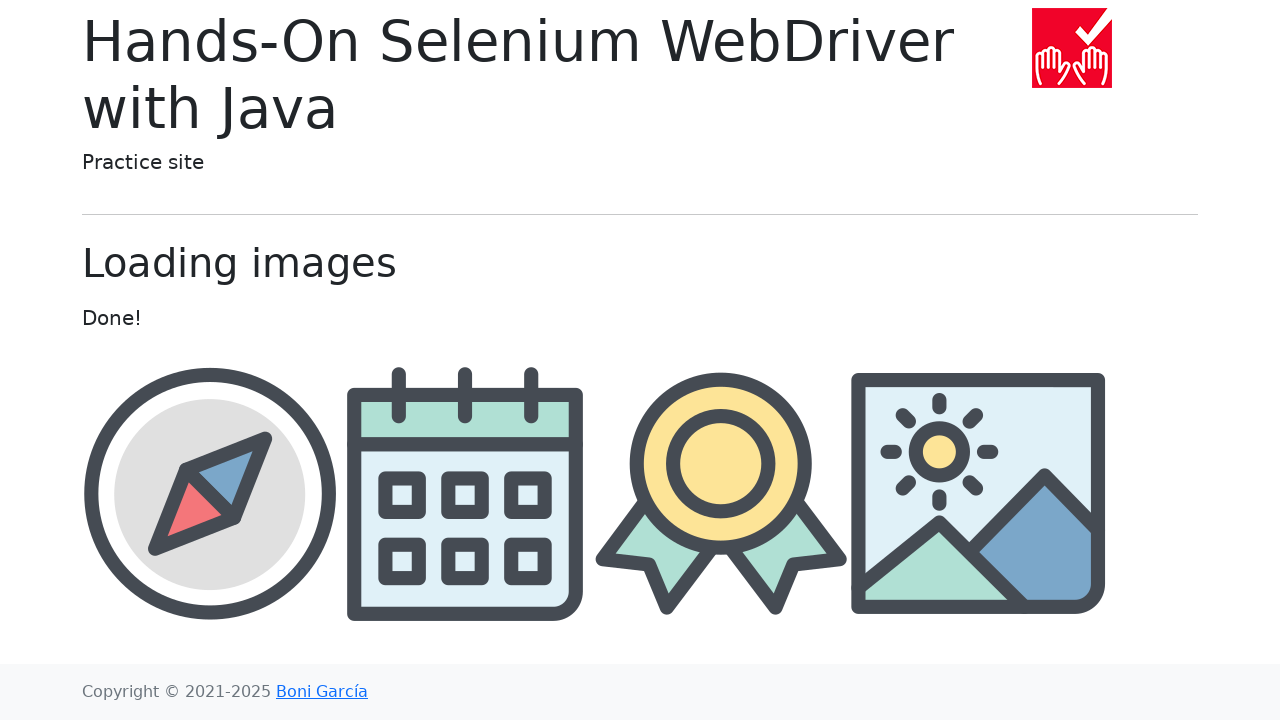

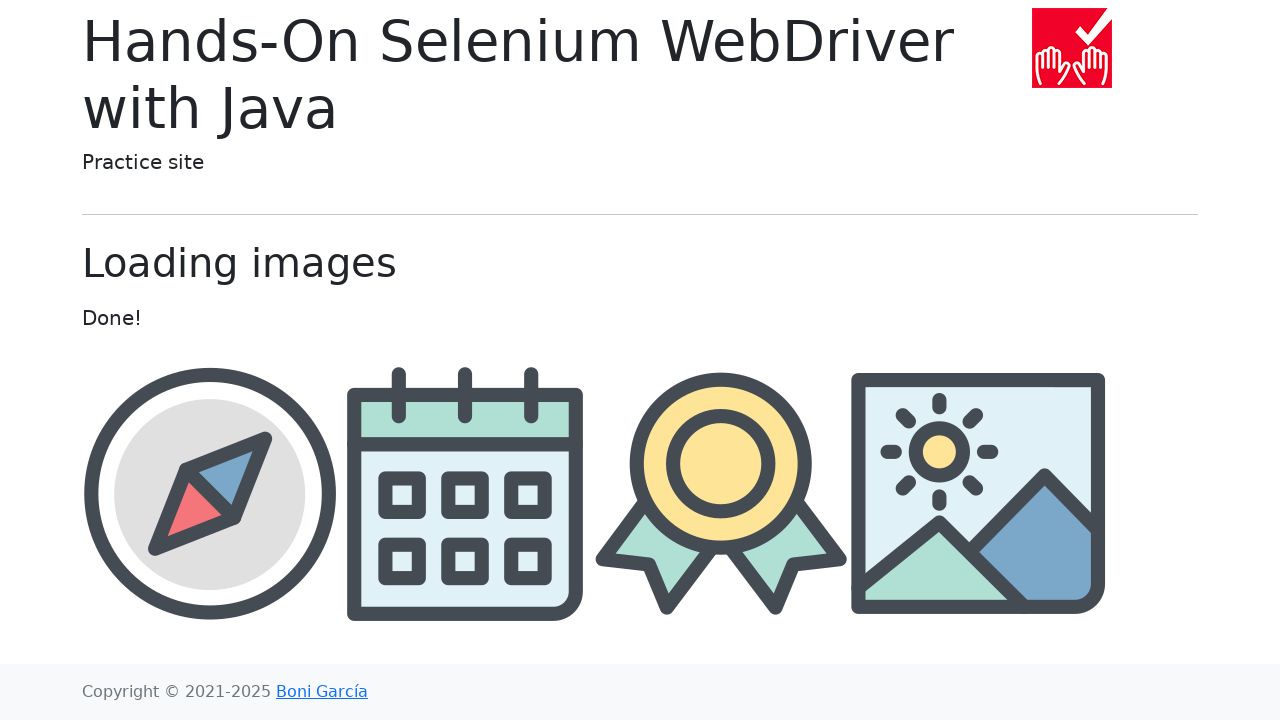